Tests drag and drop functionality by dragging an element from source to target location within an iframe

Starting URL: https://jqueryui.com/droppable/

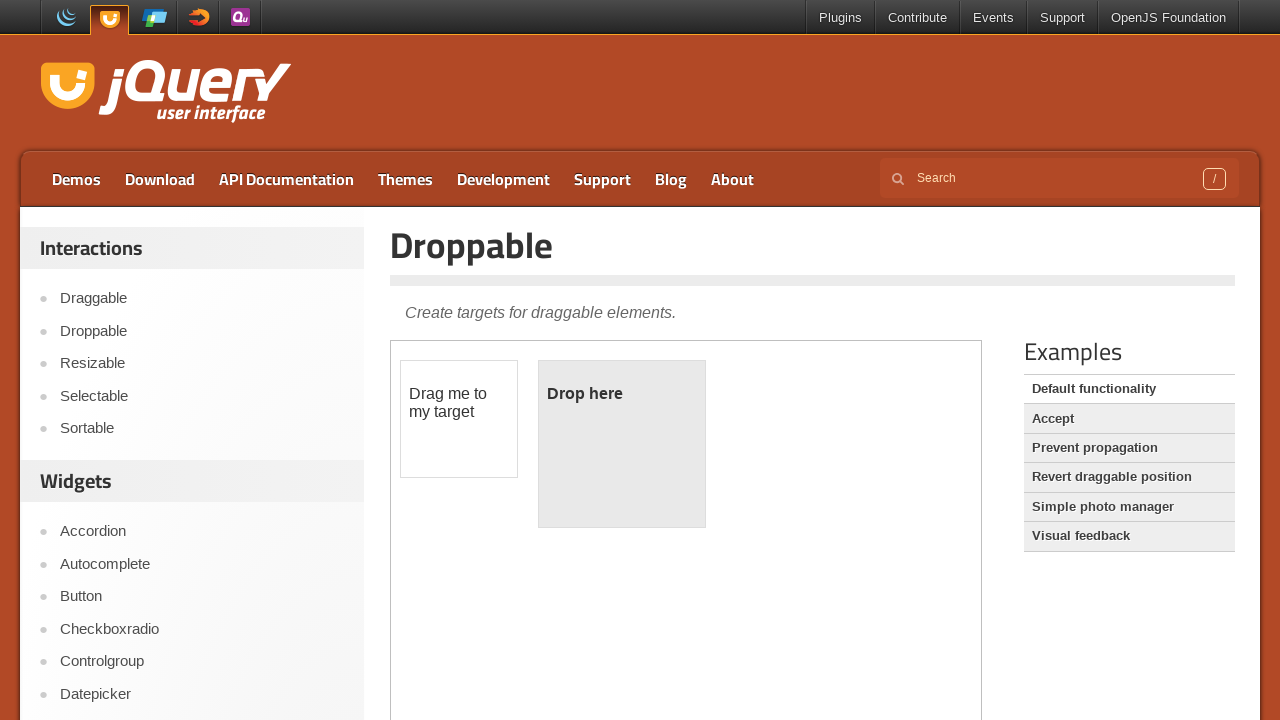

Located the iframe containing the drag and drop demo
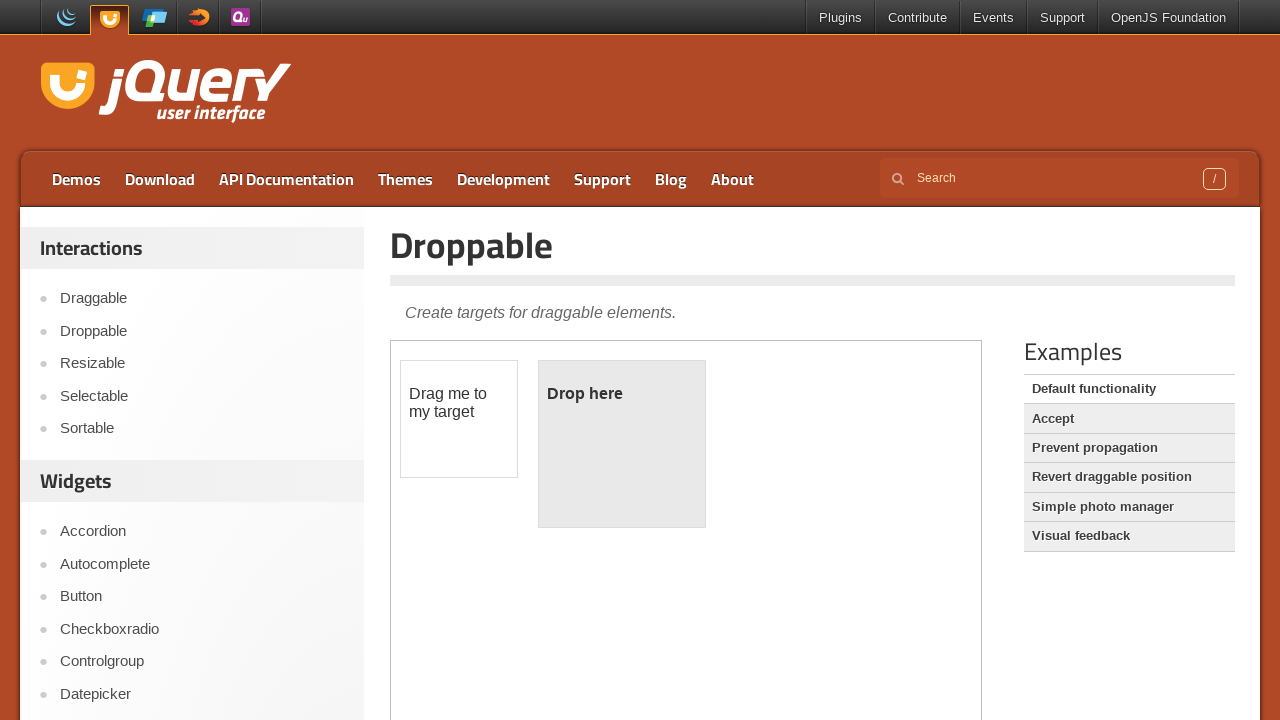

Located the draggable element
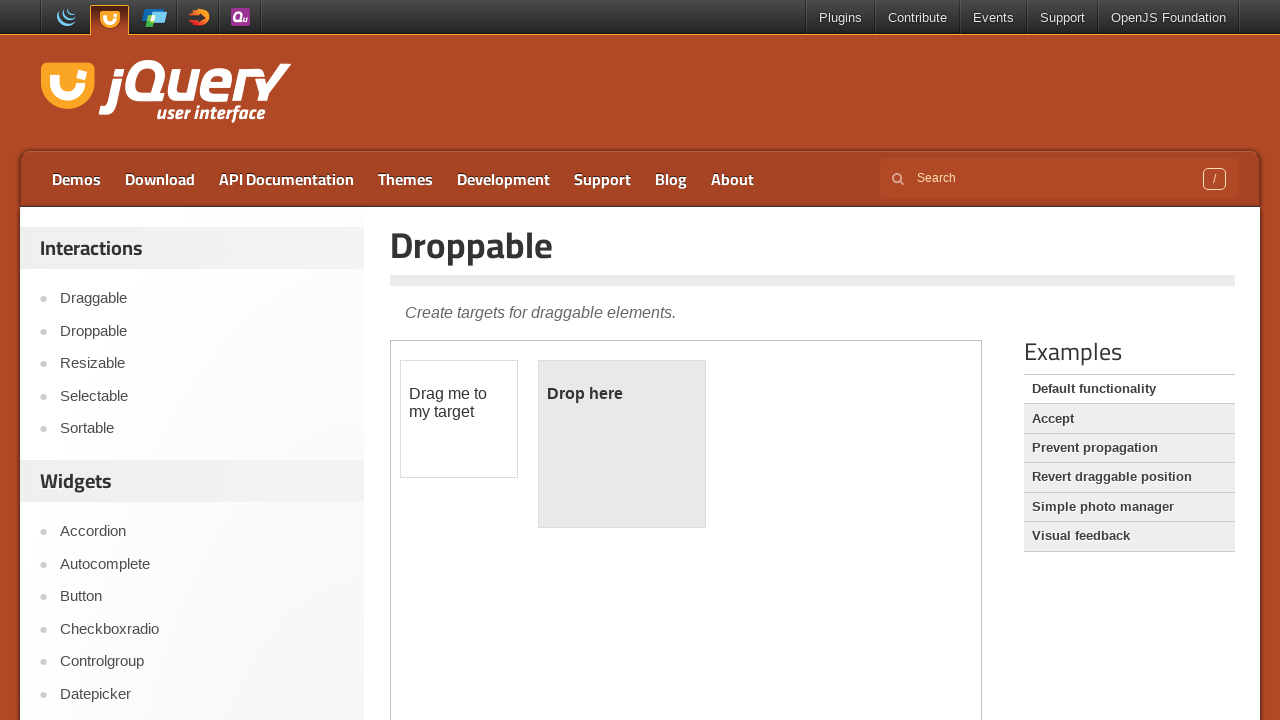

Located the droppable target element
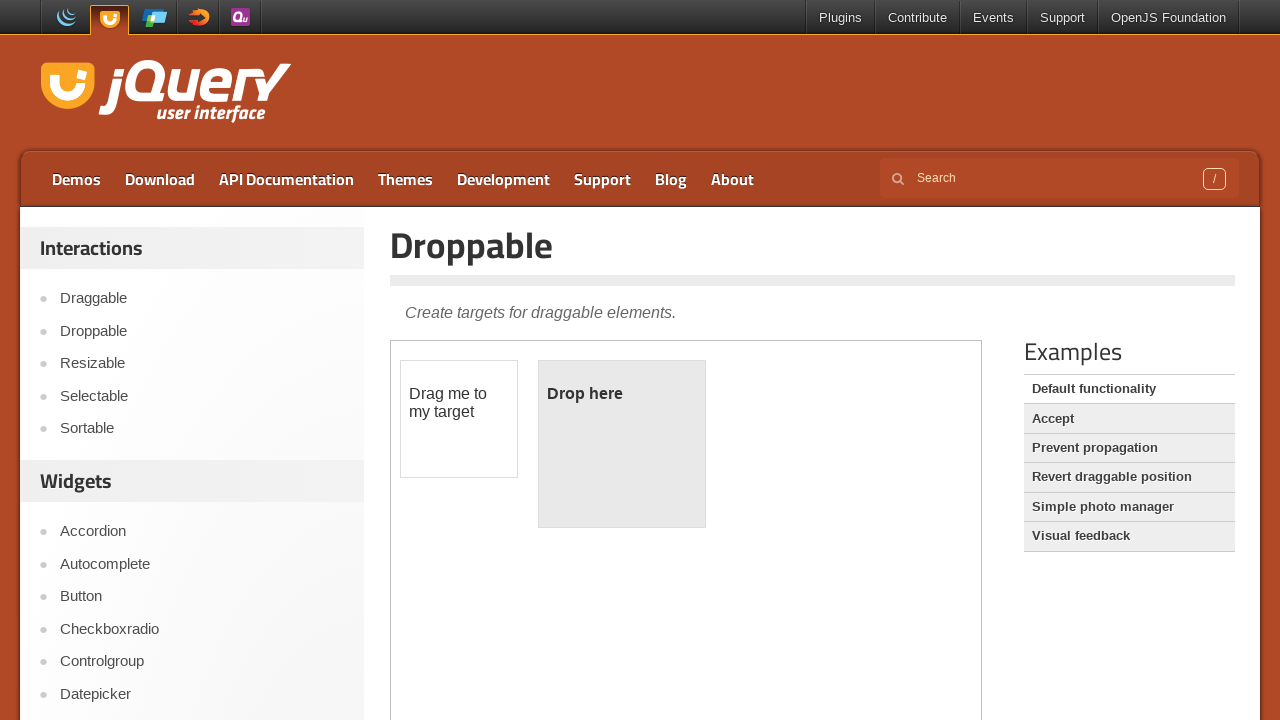

Dragged draggable element to droppable target at (622, 444)
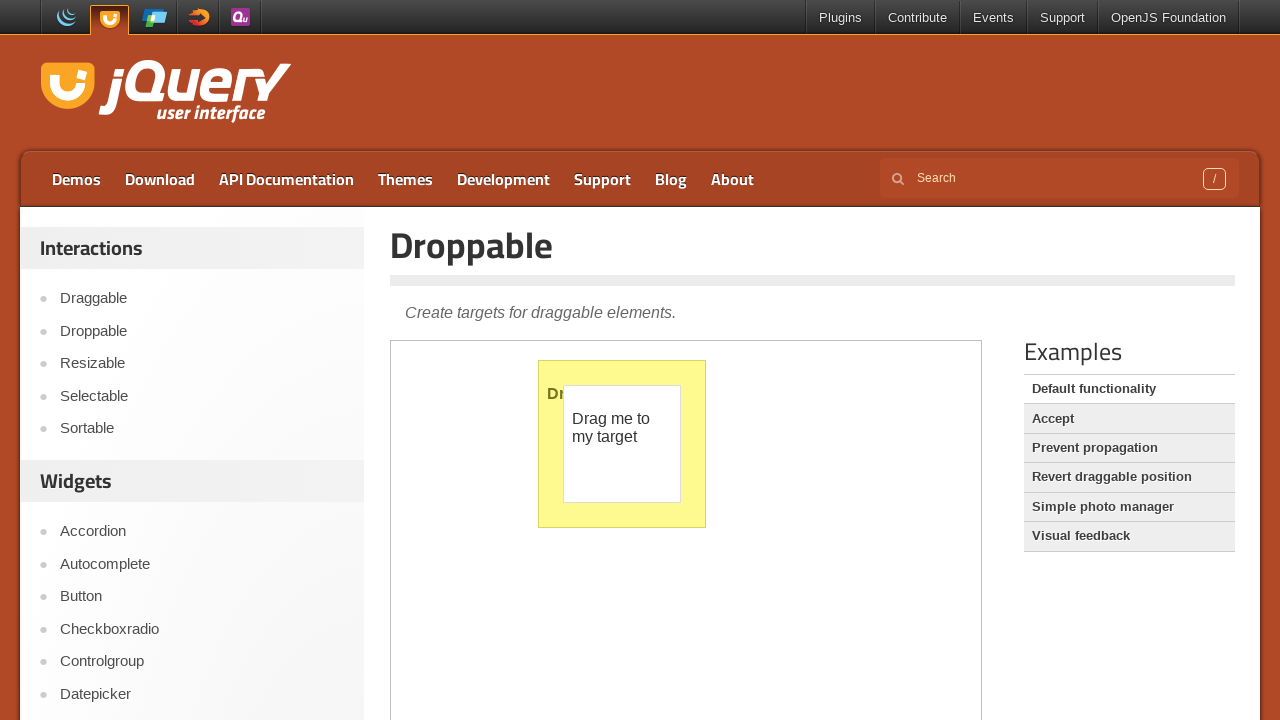

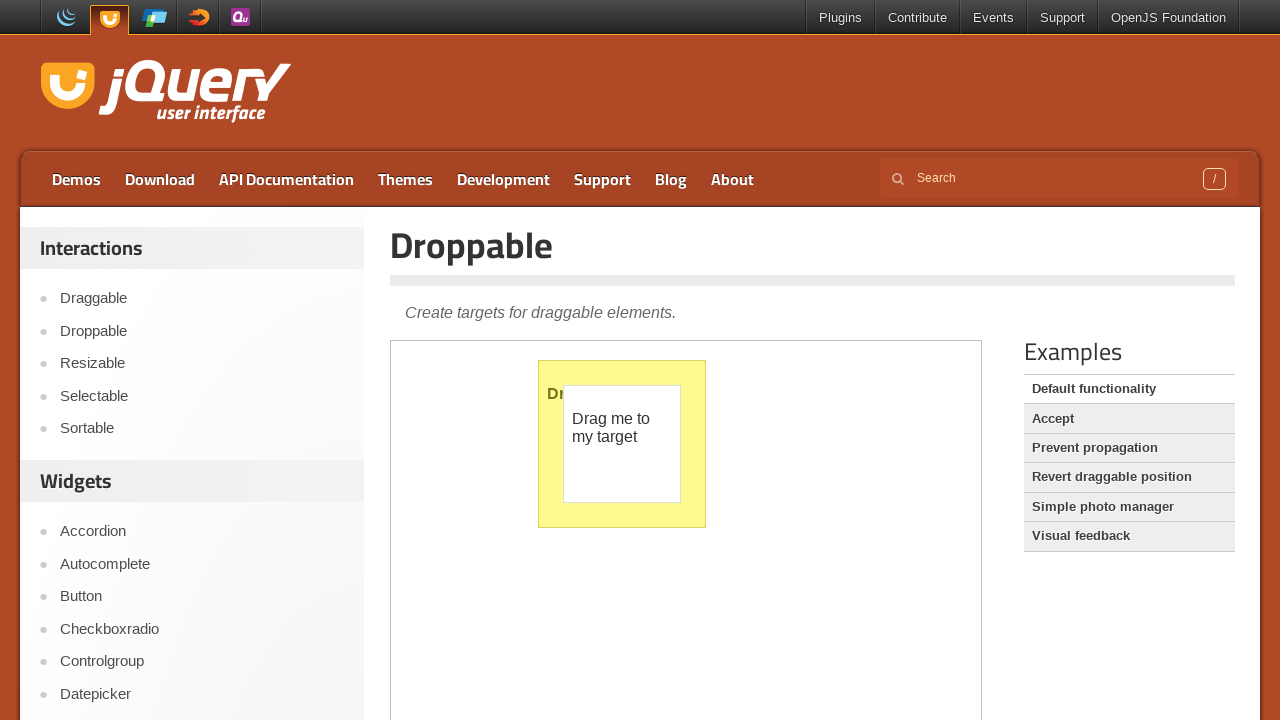